Tests window handling functionality by clicking a button that opens new windows, then iterating through and closing all child windows while keeping the parent window open

Starting URL: https://leafground.com/window.xhtml

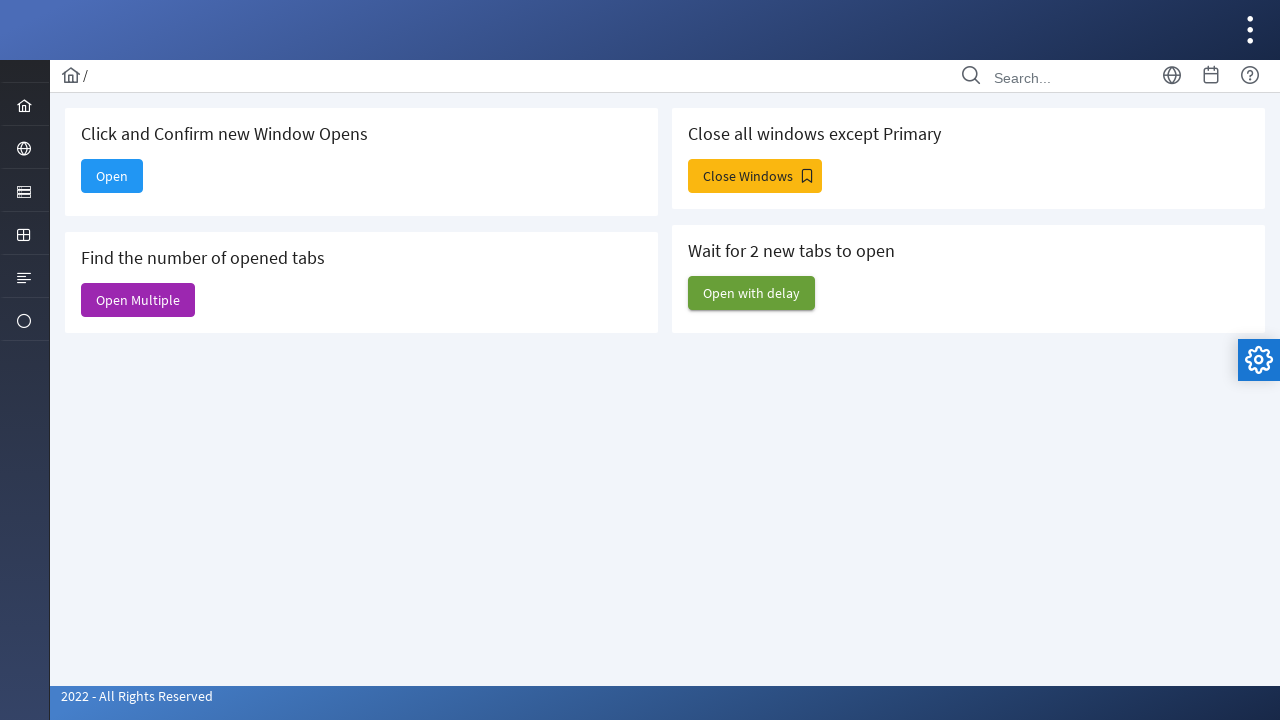

Clicked 'Close Windows' button to open new windows at (755, 176) on xpath=//span[text()='Close Windows']
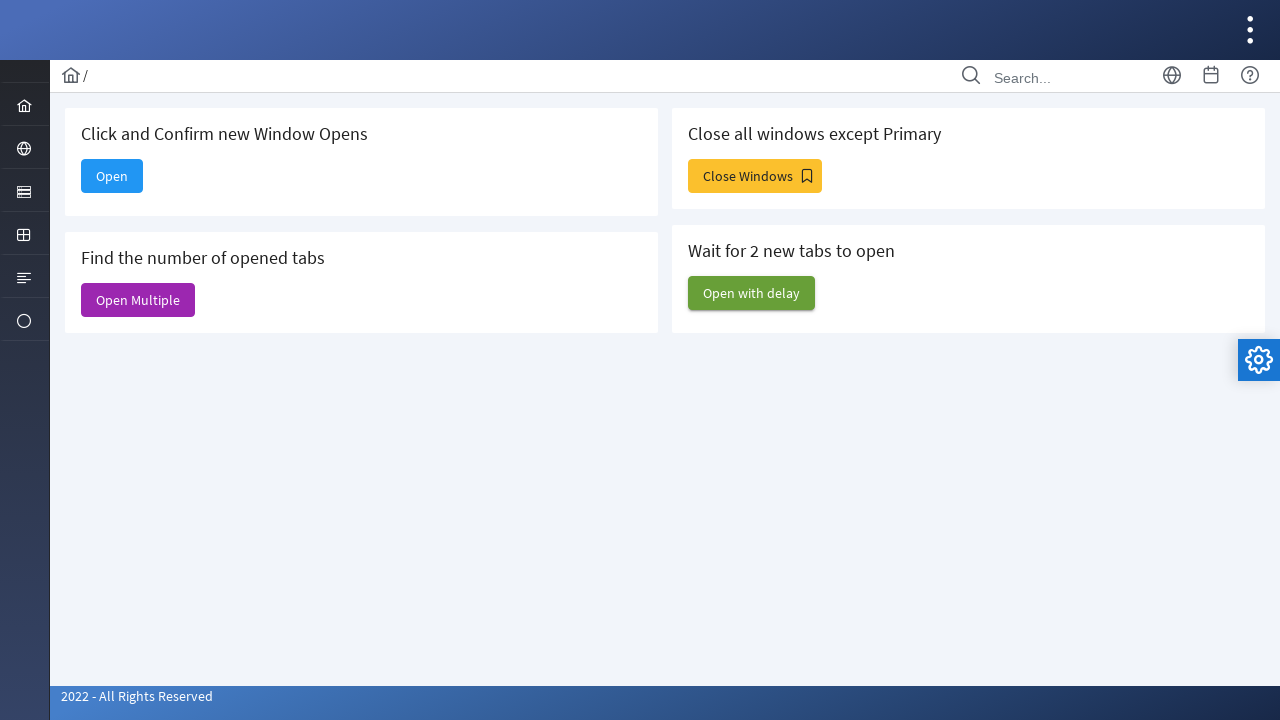

Retrieved all window/page contexts
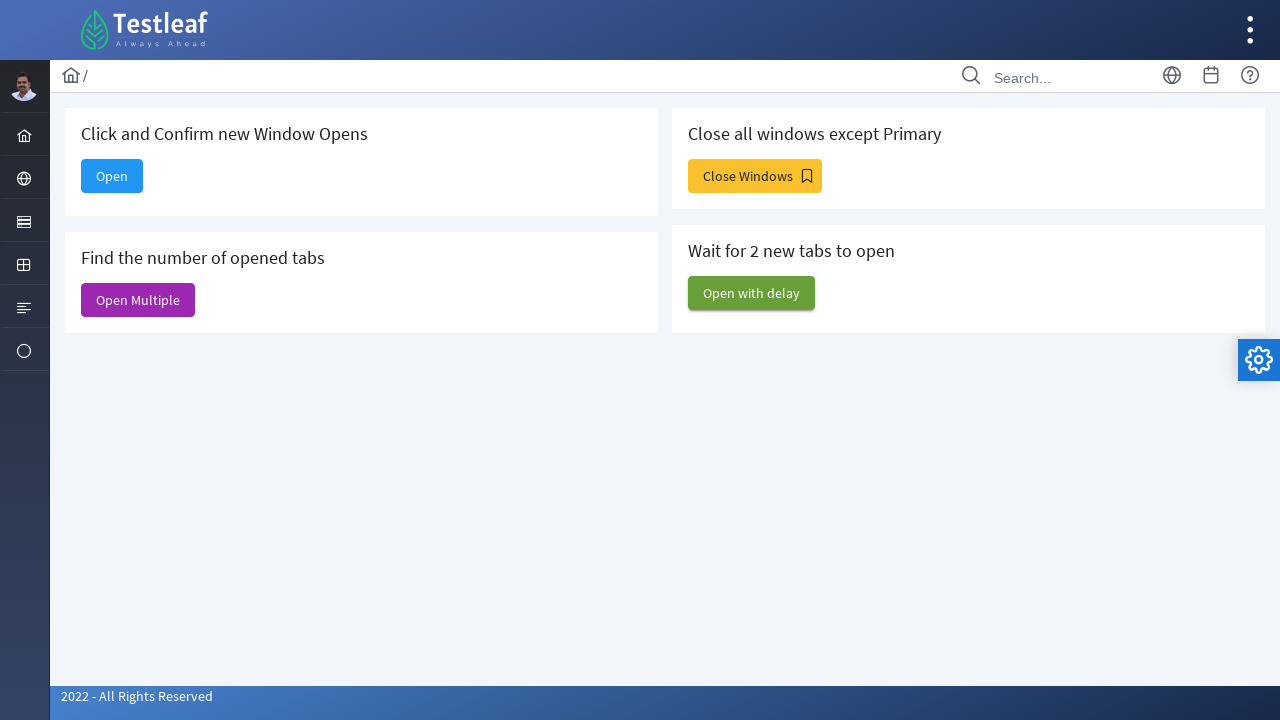

Stored parent window title: Window
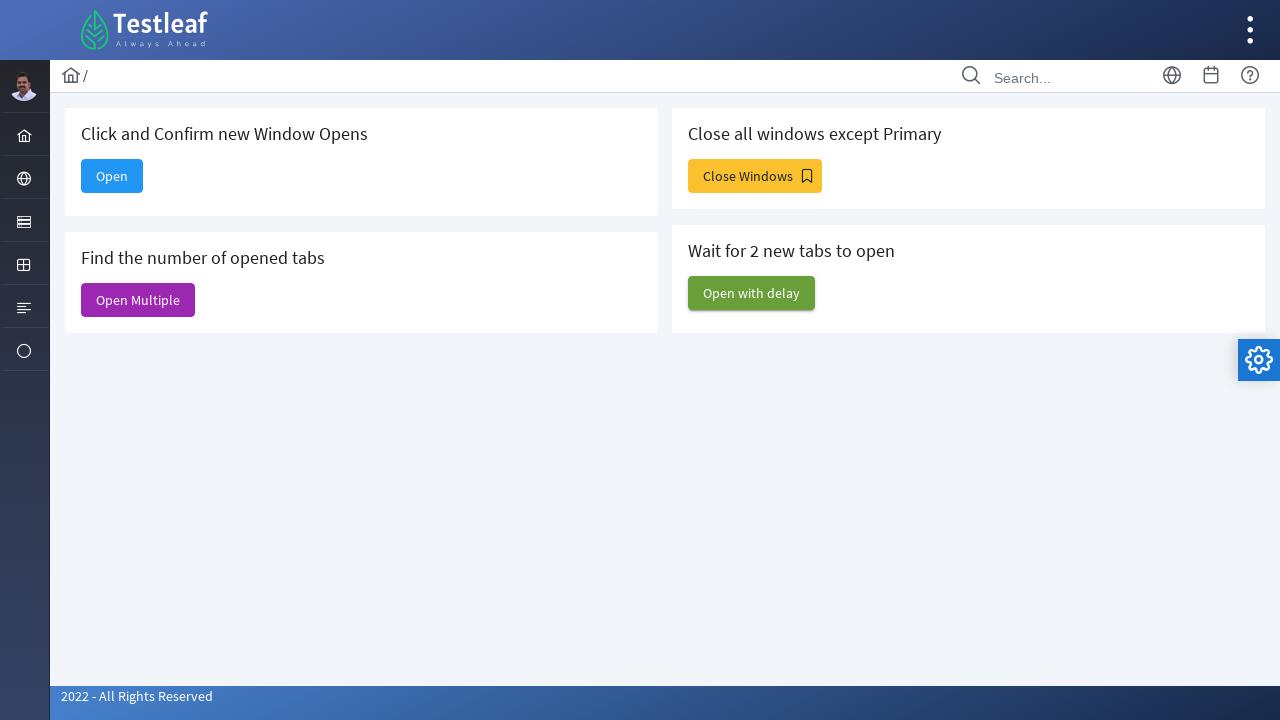

Retrieved child window 1 title: Alert
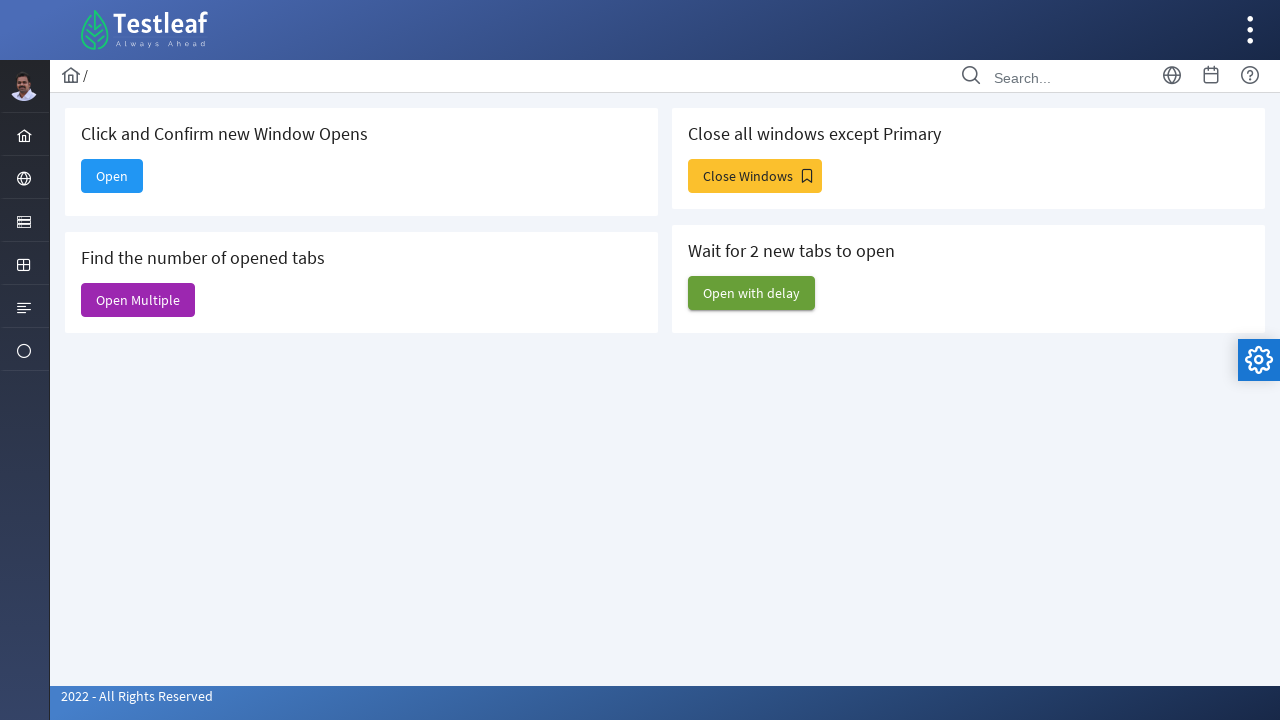

Confirmed control switched to child window
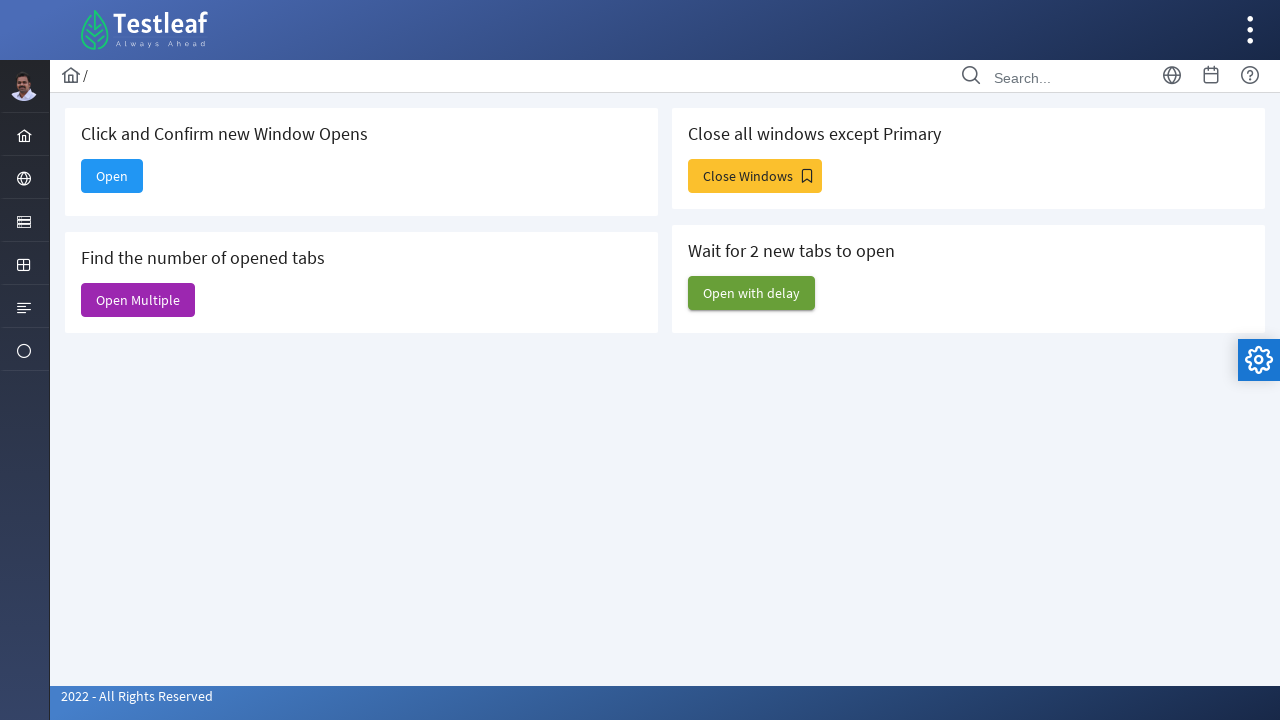

Closed child window 1 (Alert)
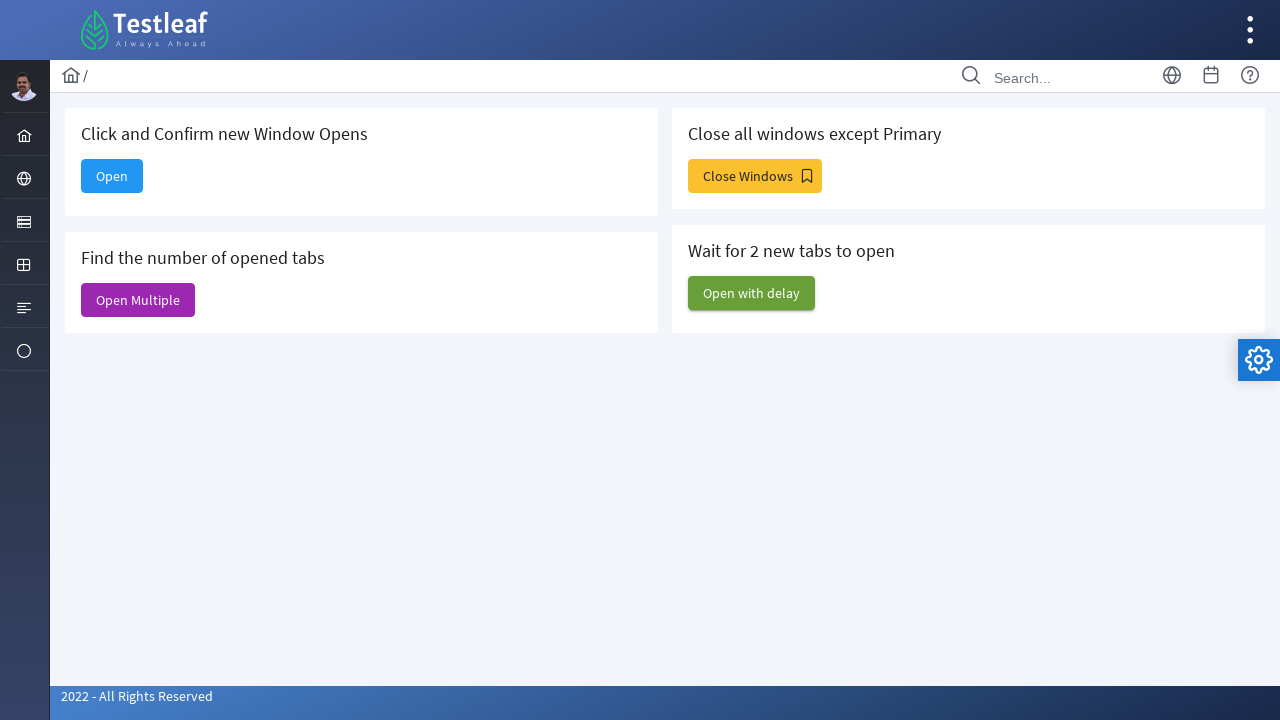

Retrieved child window 2 title: Input Components
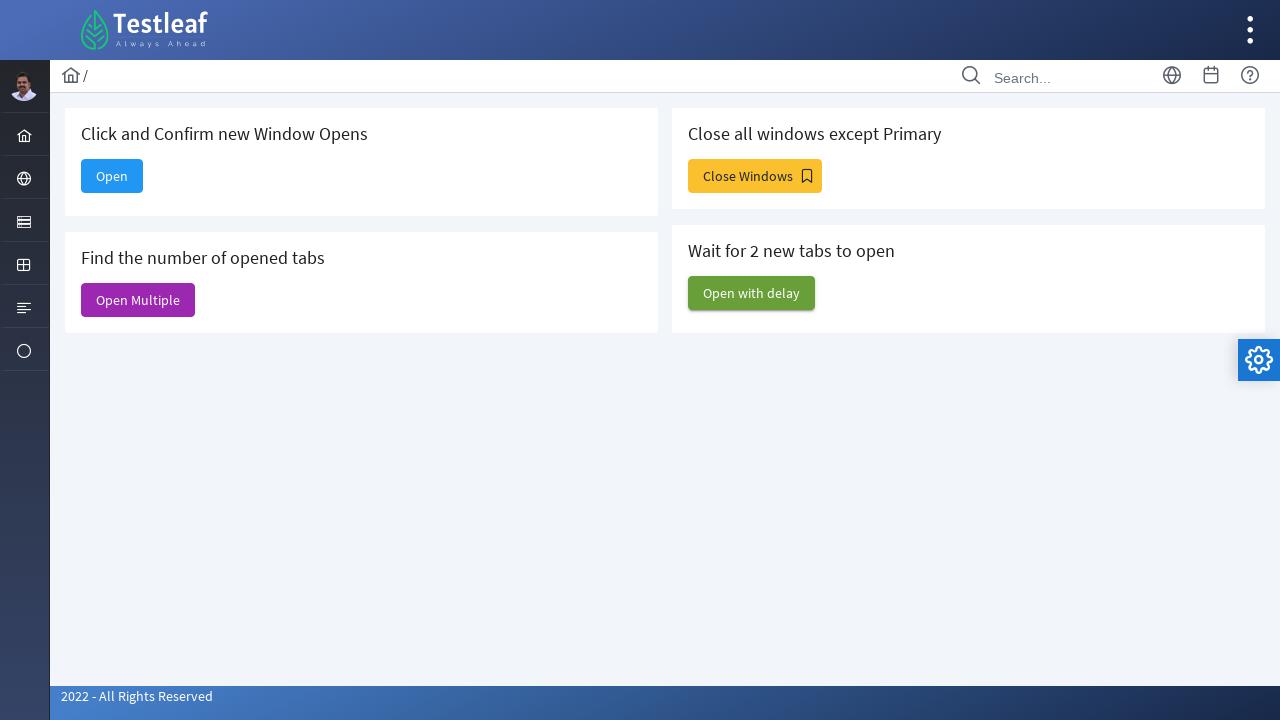

Confirmed control switched to child window
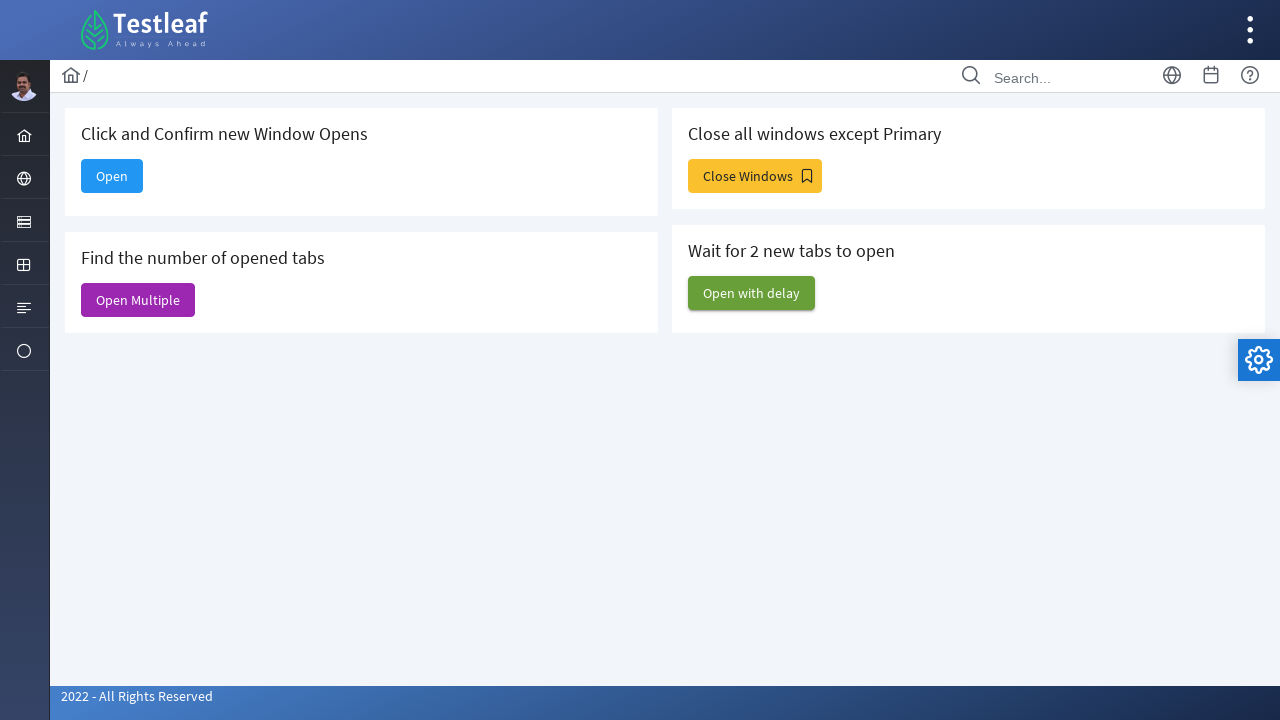

Closed child window 2 (Input Components)
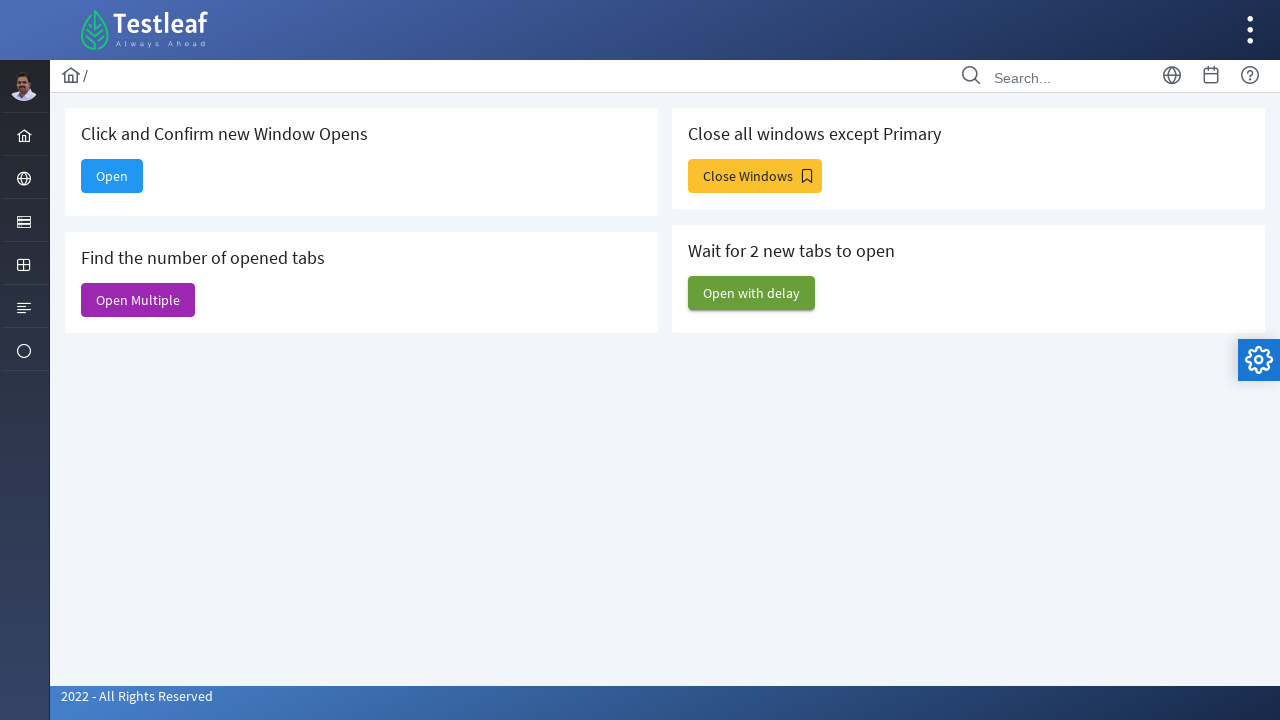

Retrieved child window 3 title: Dashboard
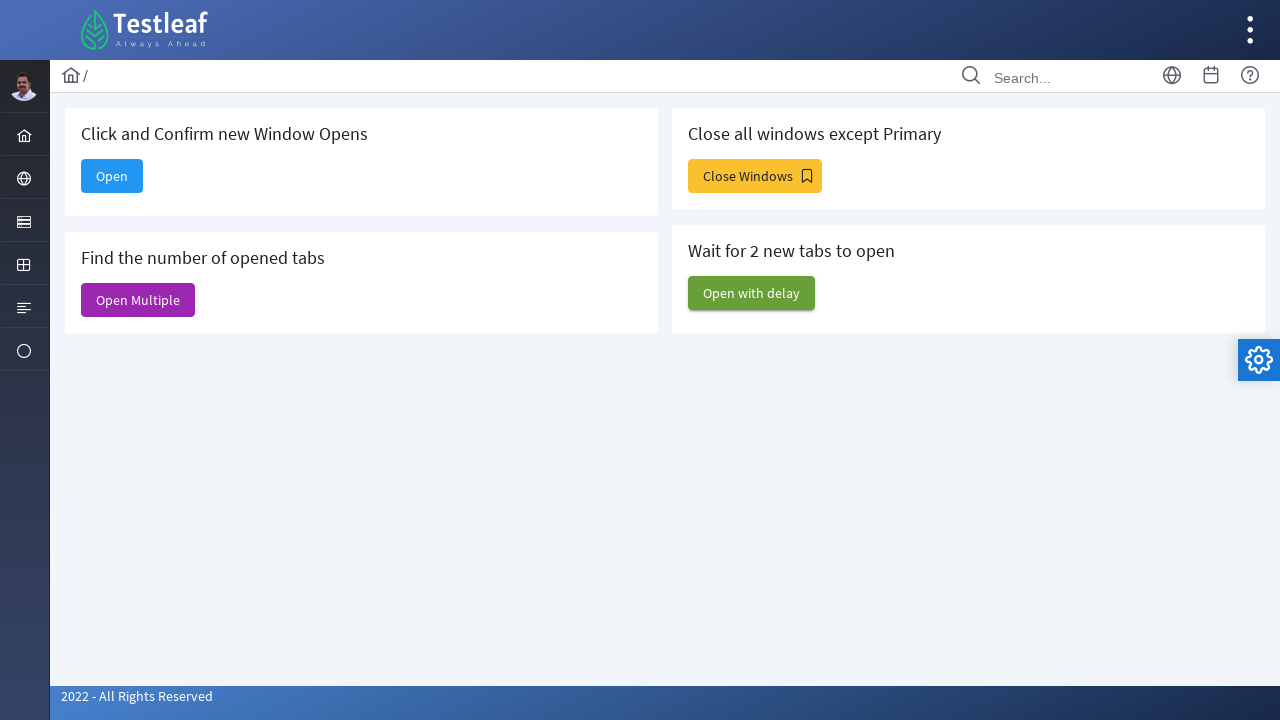

Confirmed control switched to child window
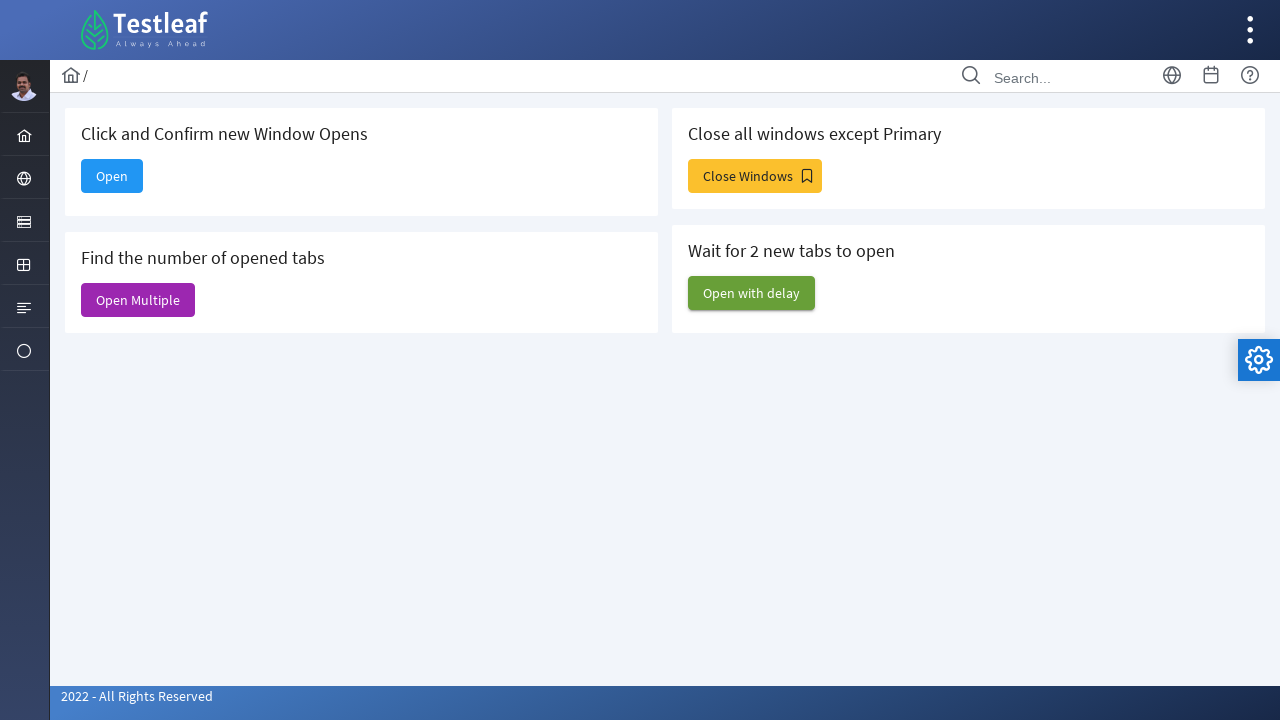

Closed child window 3 (Dashboard)
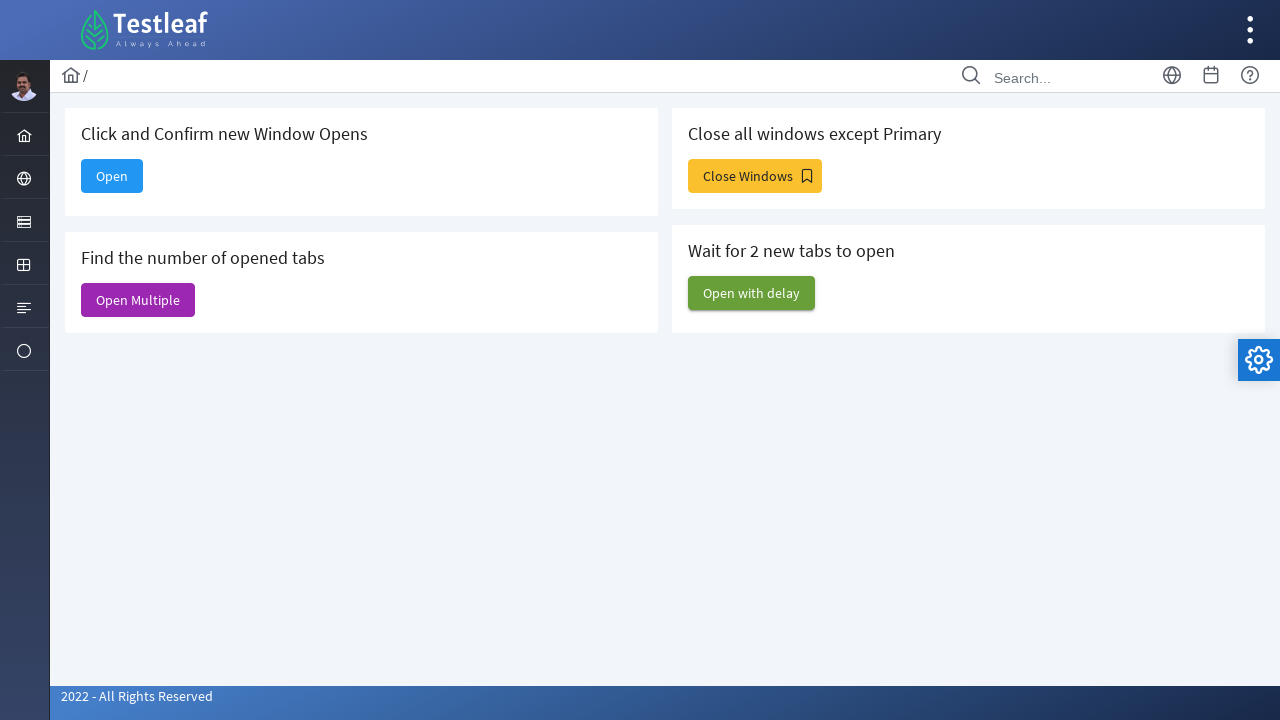

Retrieved child window 4 title: Alert
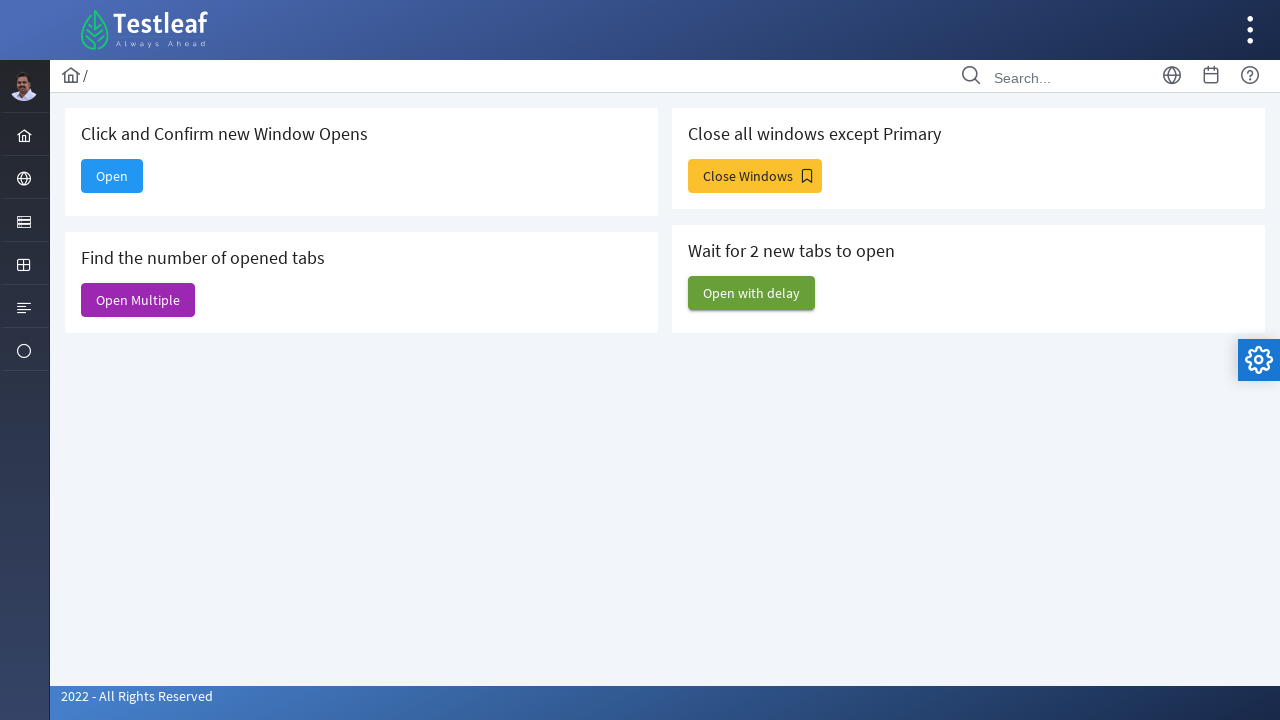

Confirmed control switched to child window
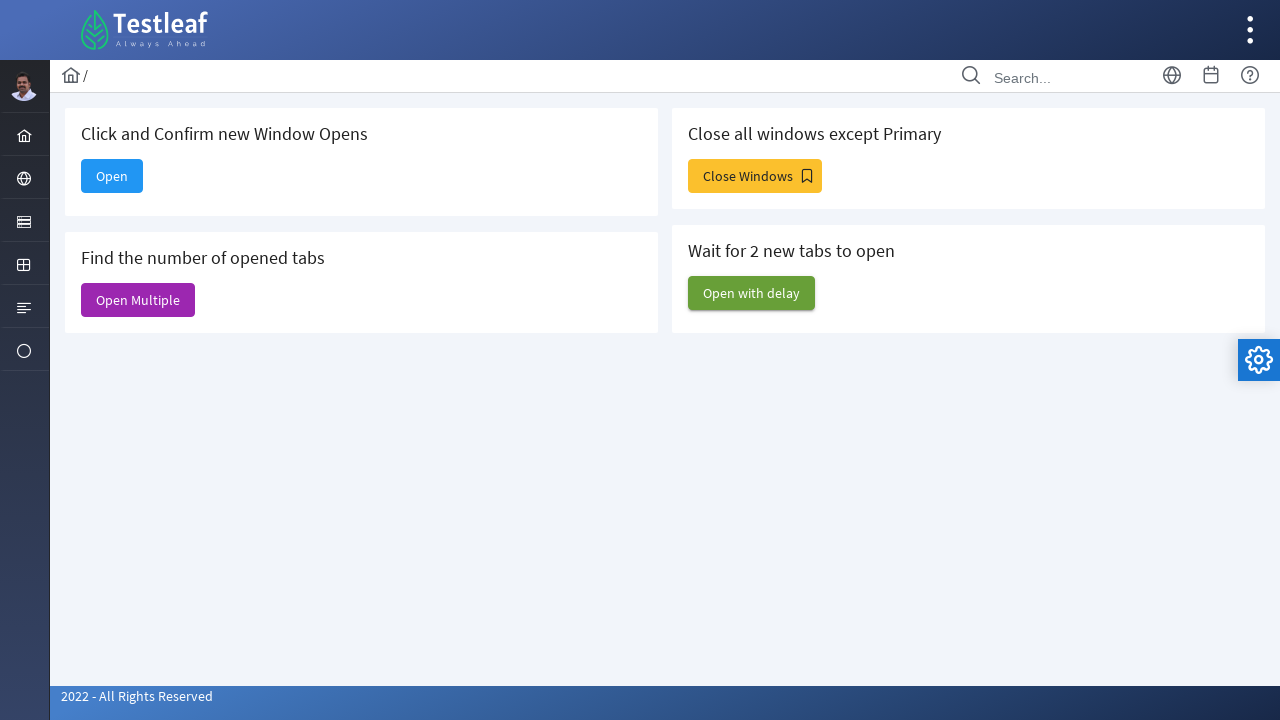

Closed child window 4 (Alert)
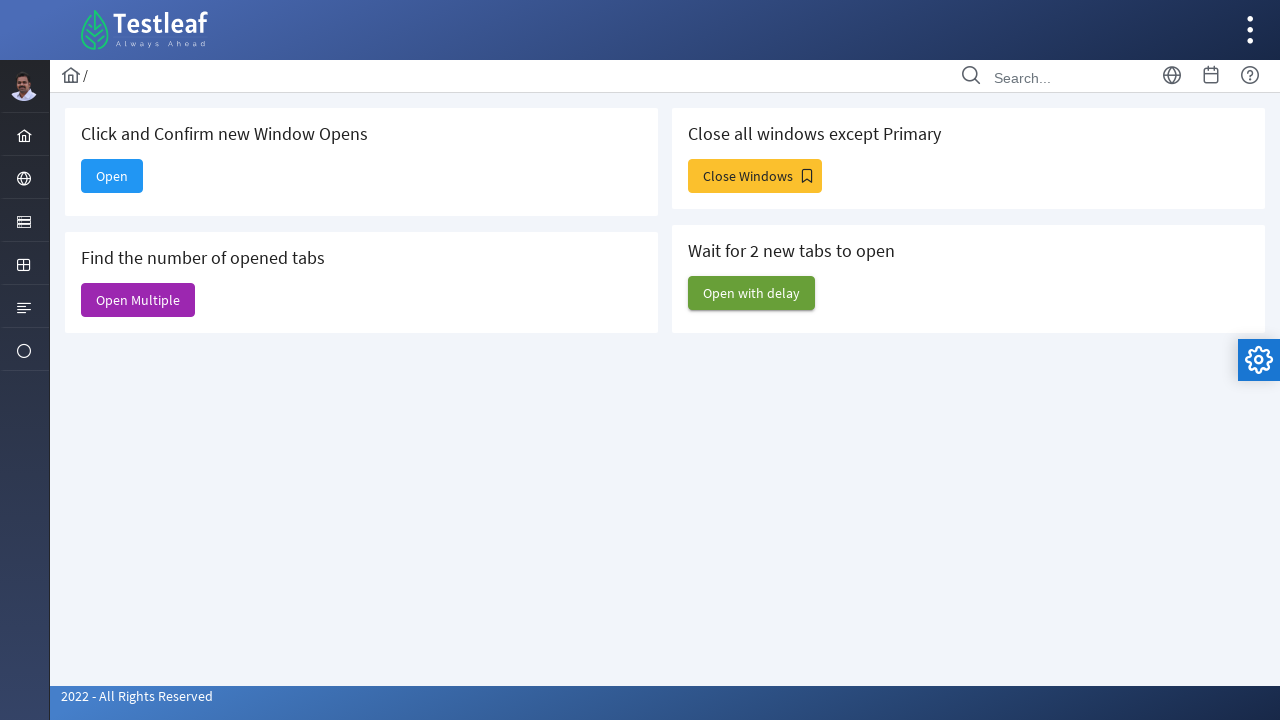

Retrieved child window 5 title: Input Components
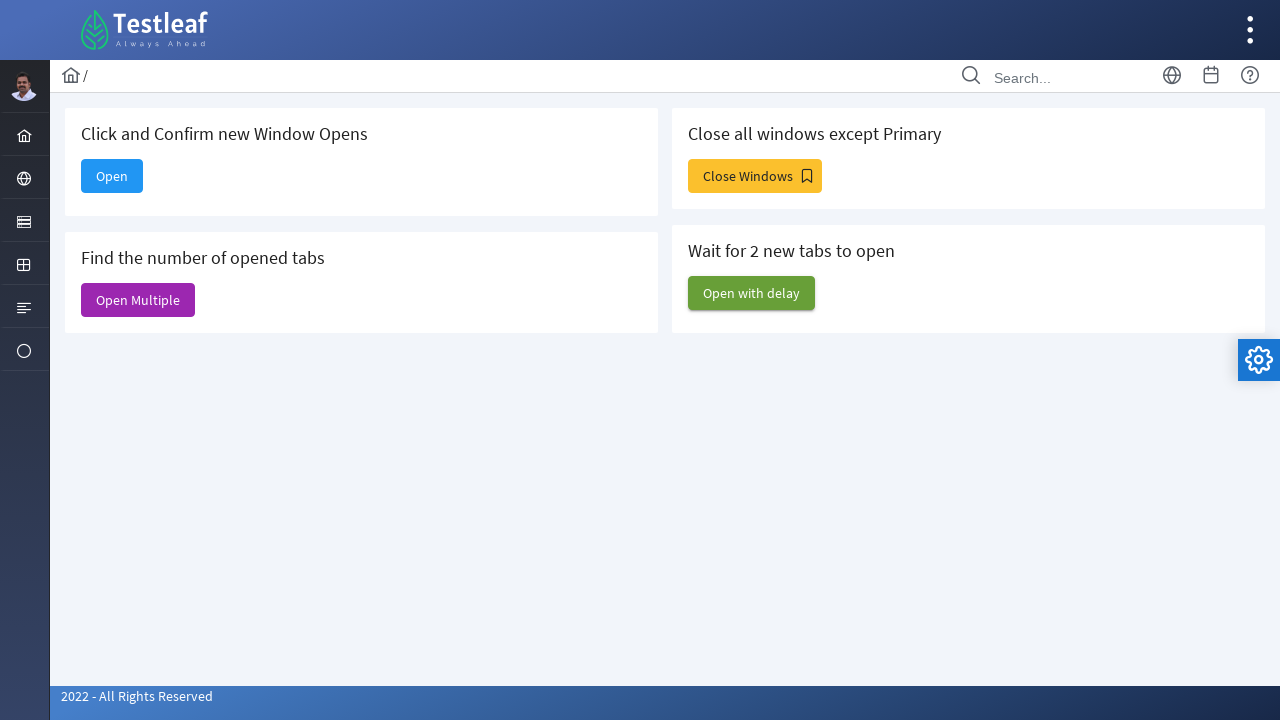

Confirmed control switched to child window
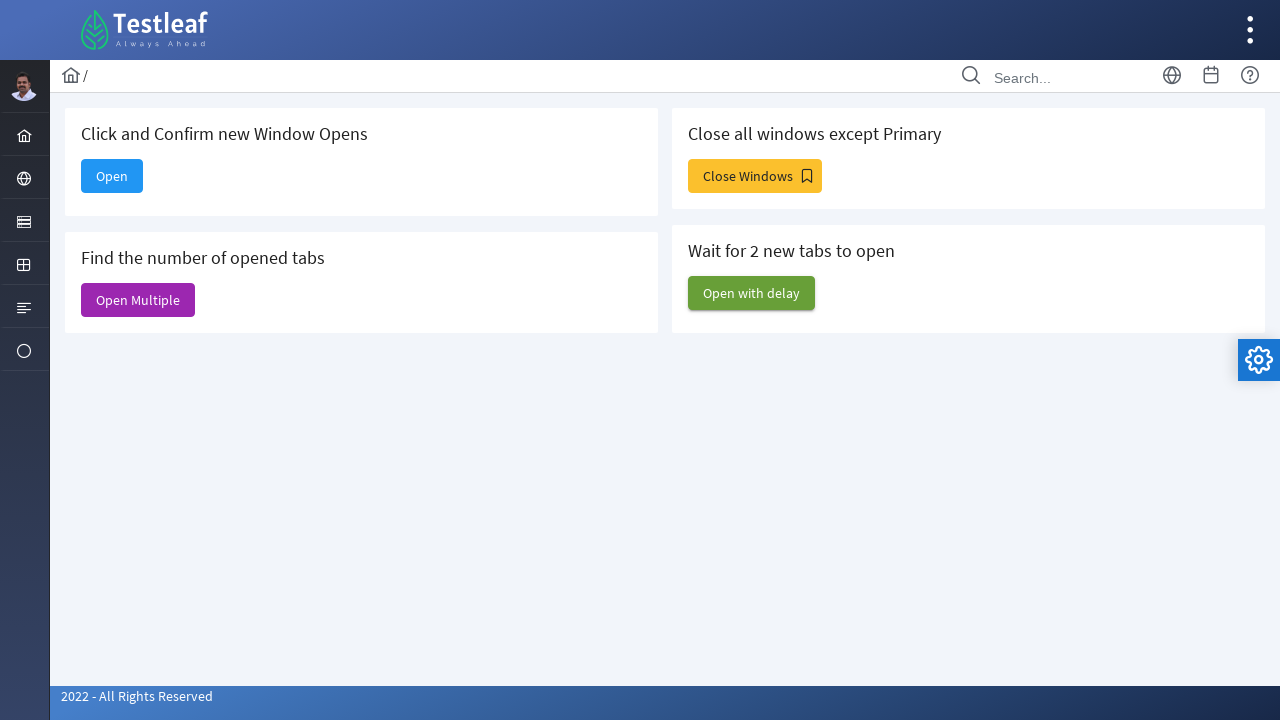

Closed child window 5 (Input Components)
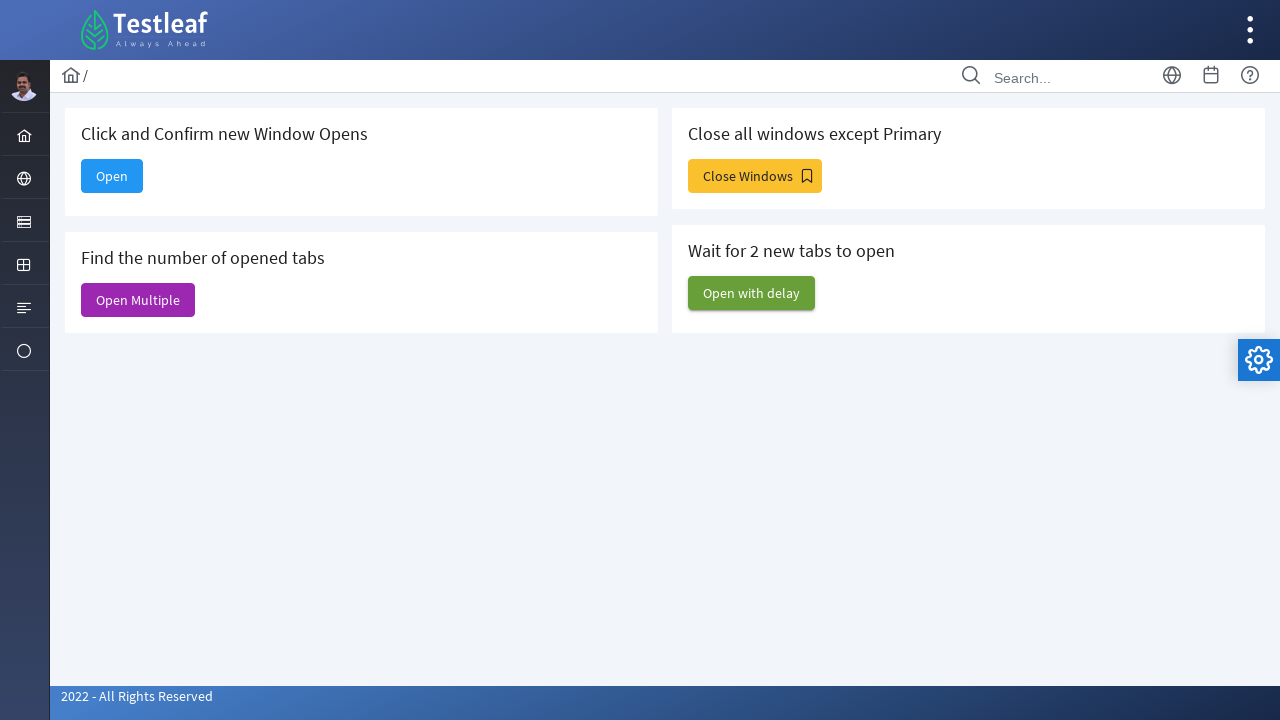

Retrieved child window 6 title: Dashboard
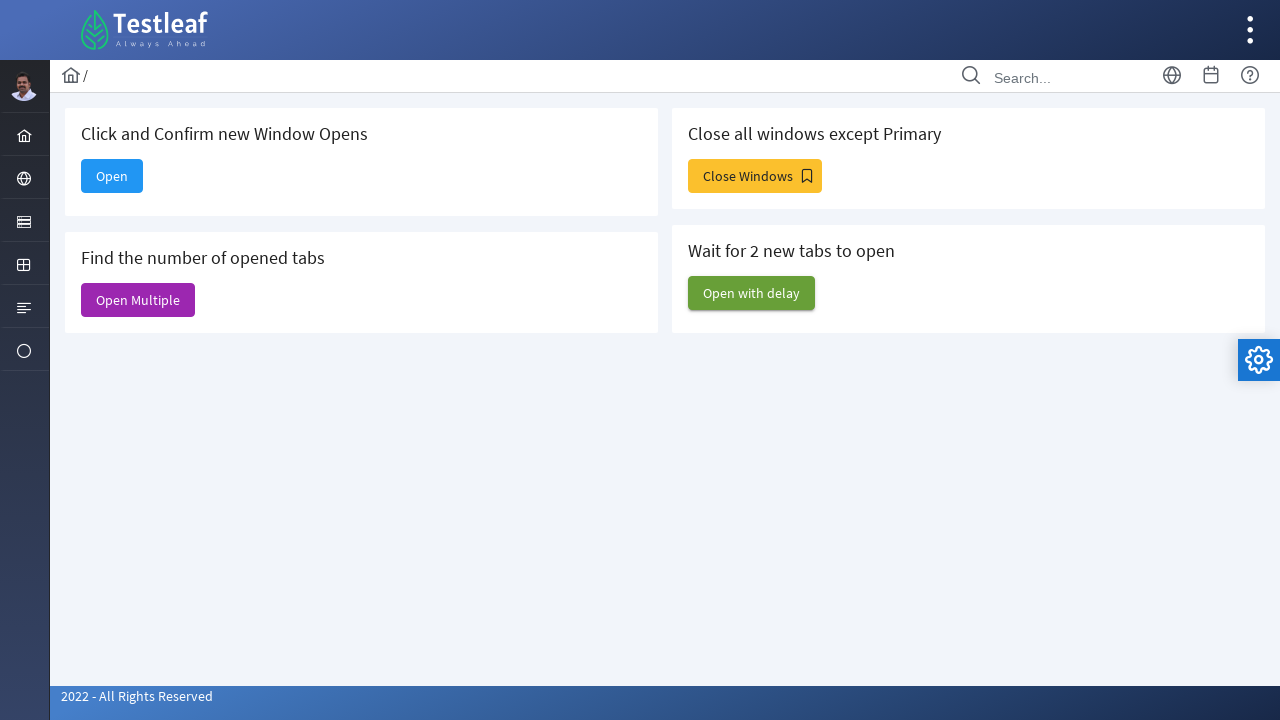

Confirmed control switched to child window
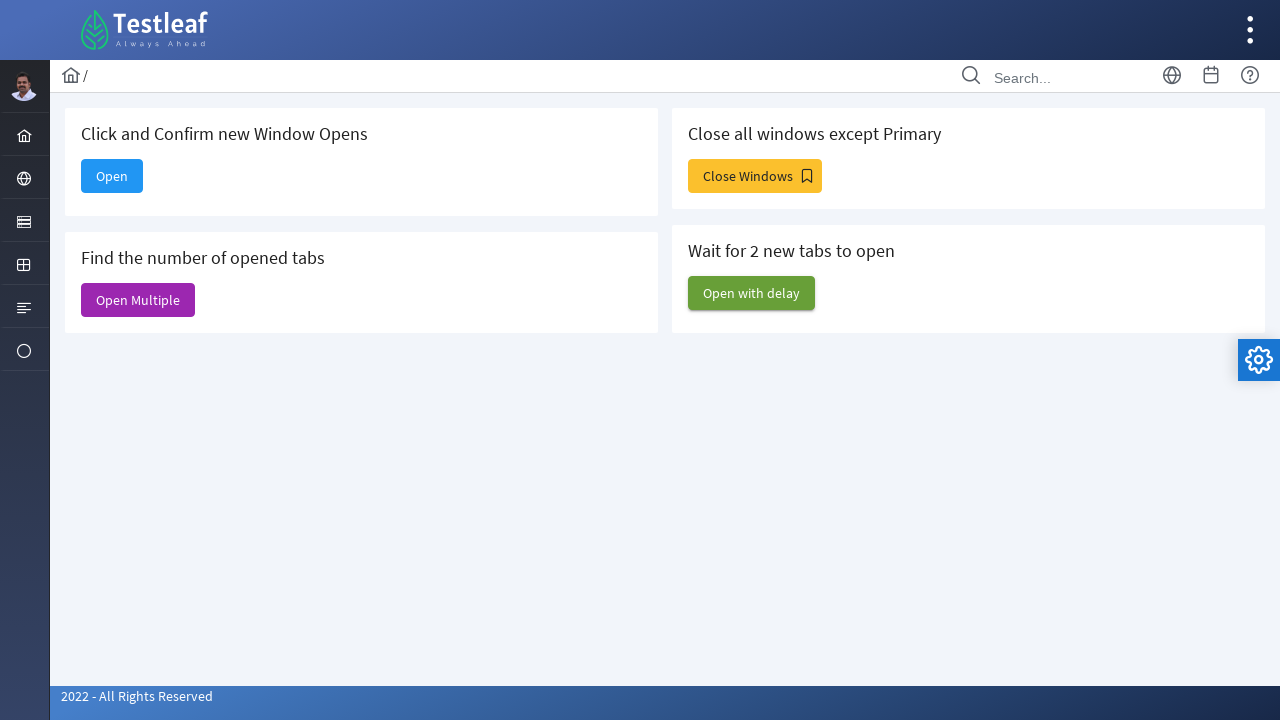

Closed child window 6 (Dashboard)
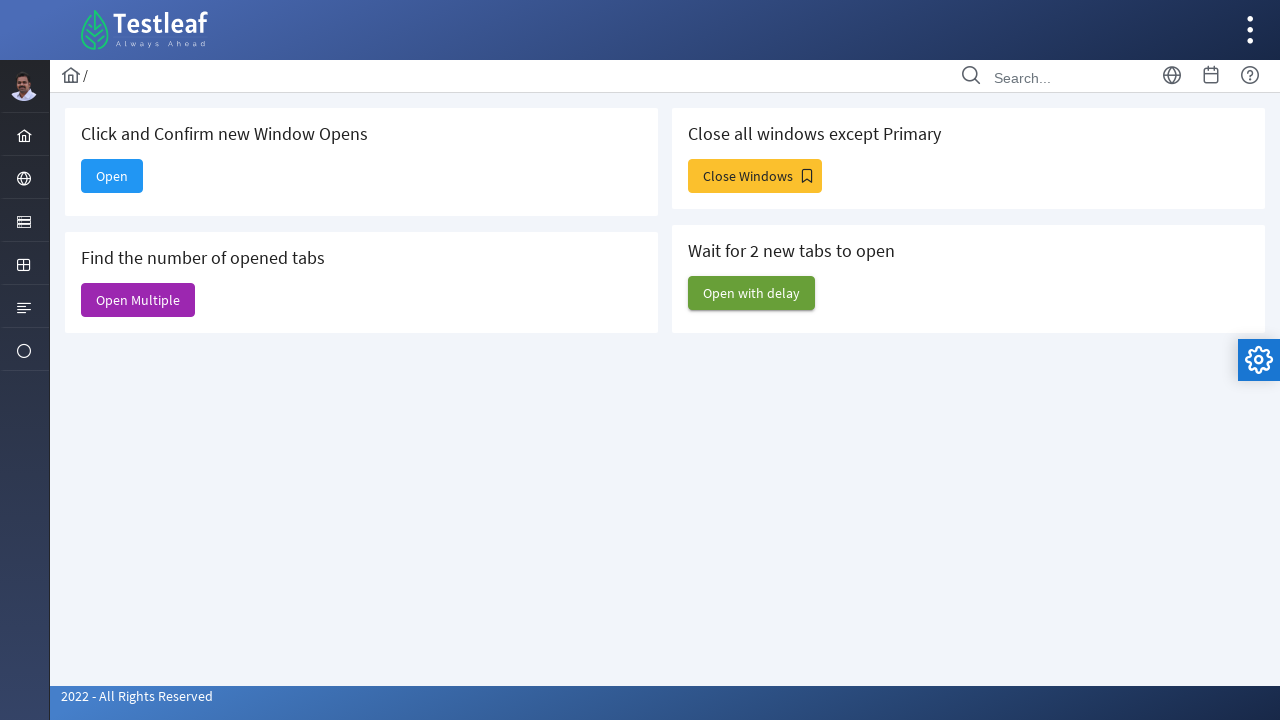

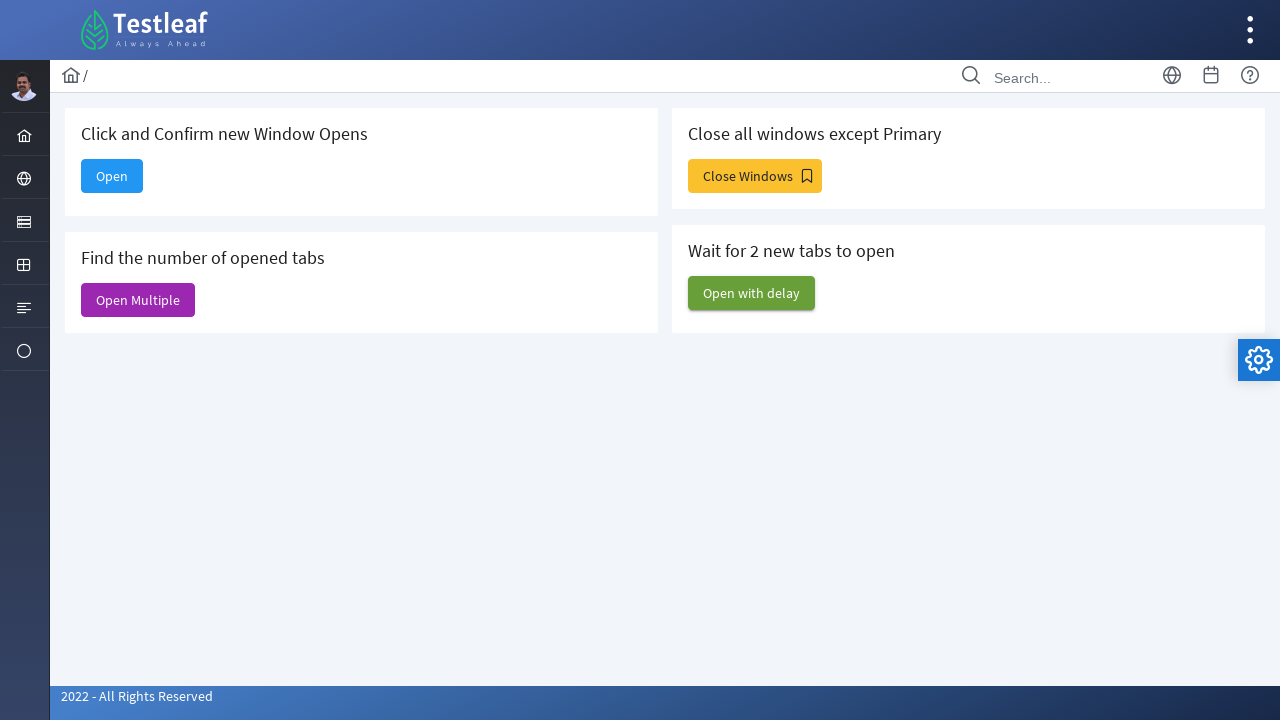